Tests multi-select dropdown functionality by selecting and deselecting multiple options using different methods

Starting URL: https://omayo.blogspot.com/

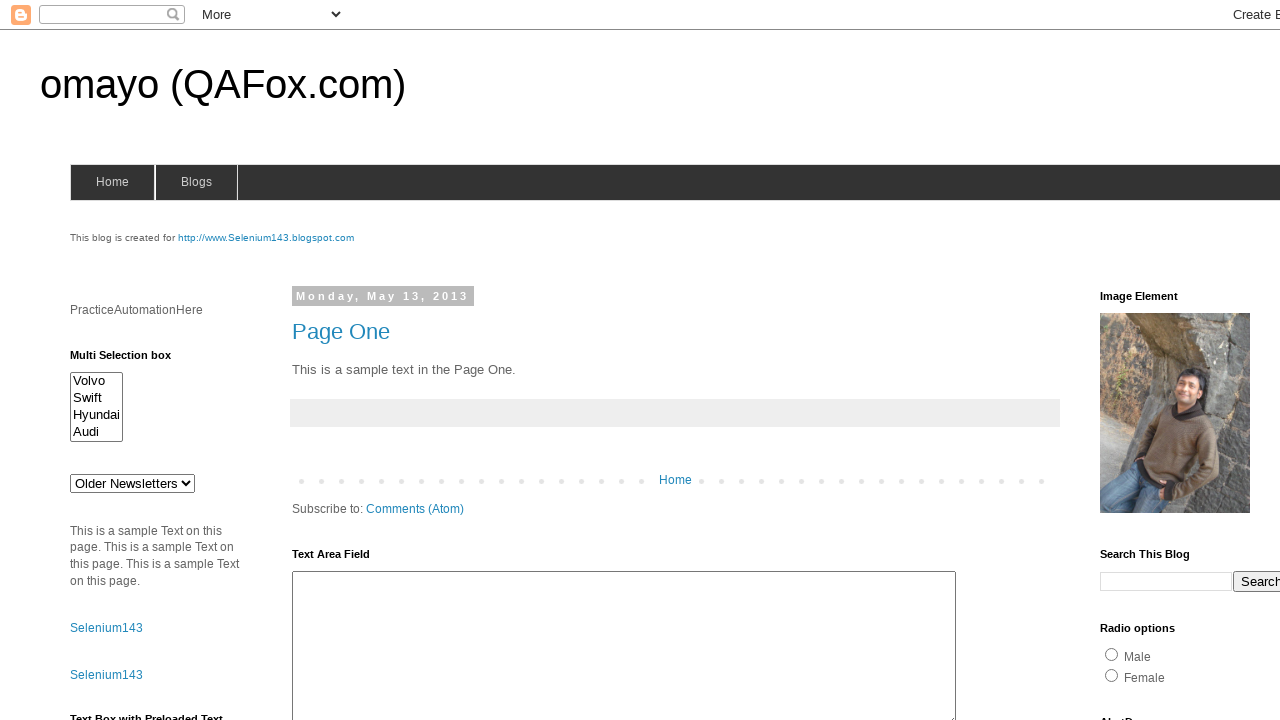

Located the multi-select dropdown element
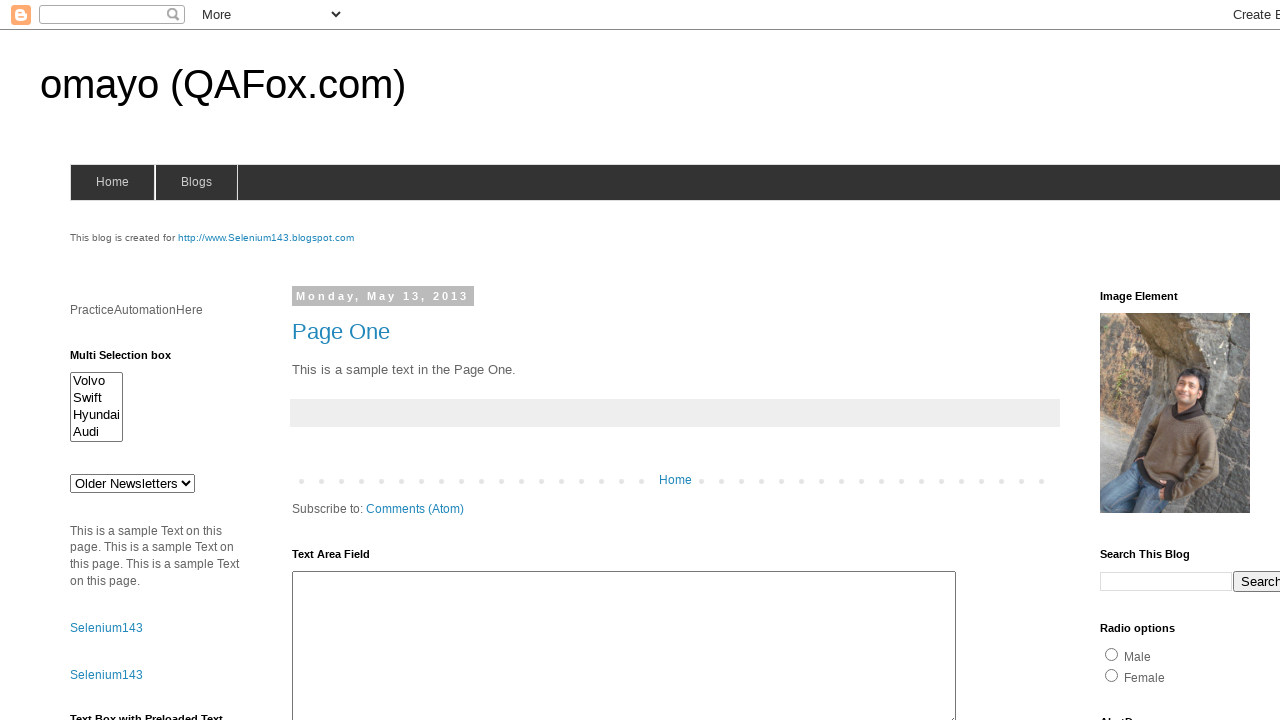

Selected option by index 0 (Volvo) from multi-select dropdown on #multiselect1
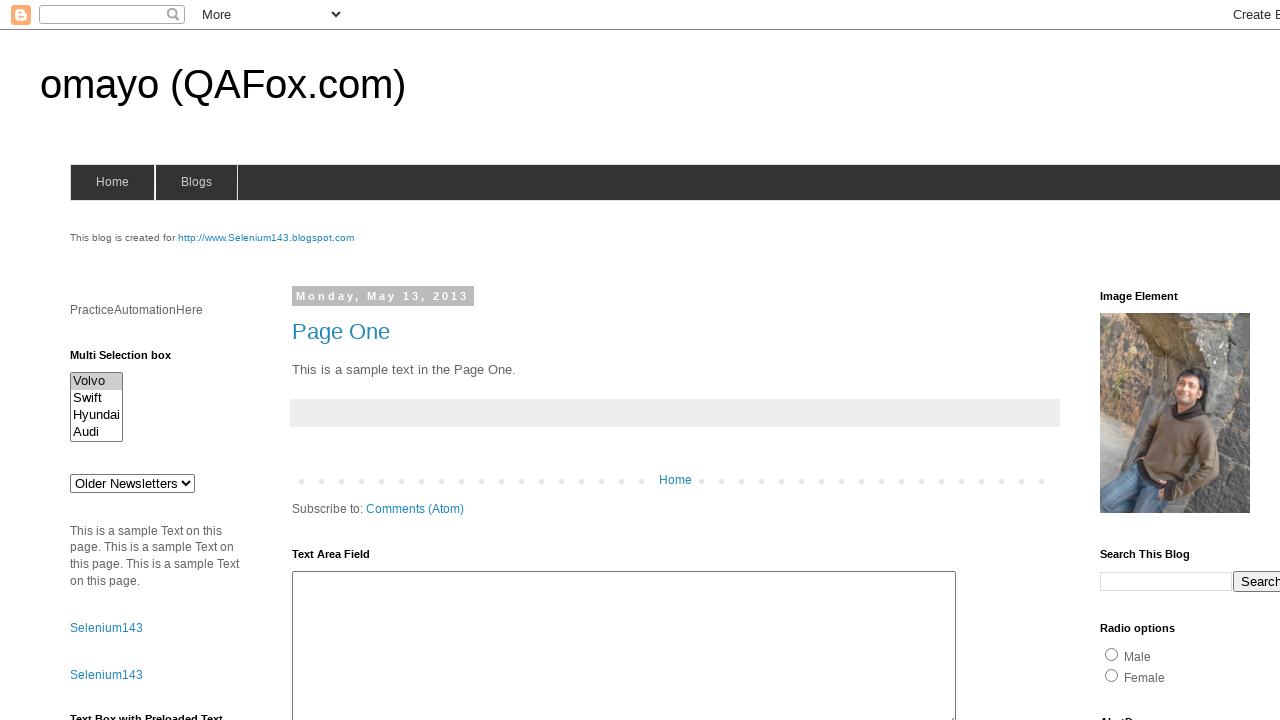

Selected option by value 'swiftx' (Swift) from multi-select dropdown on #multiselect1
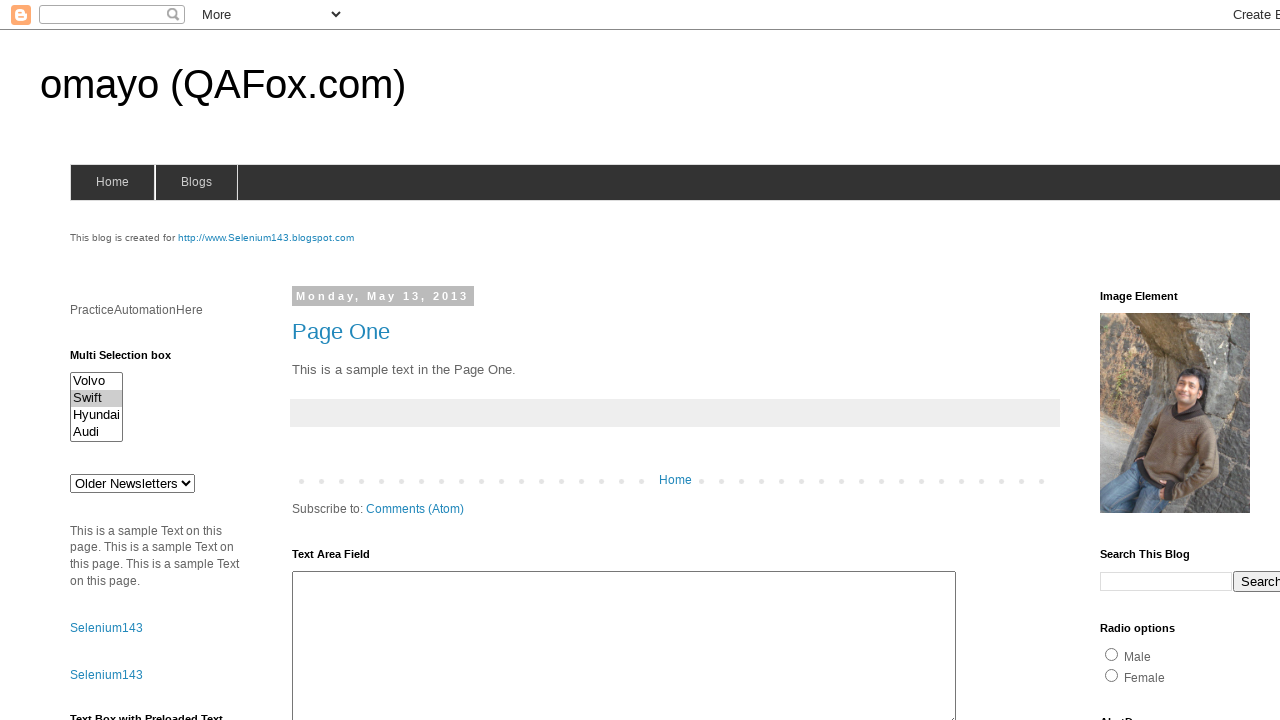

Selected option by label 'Audi' from multi-select dropdown on #multiselect1
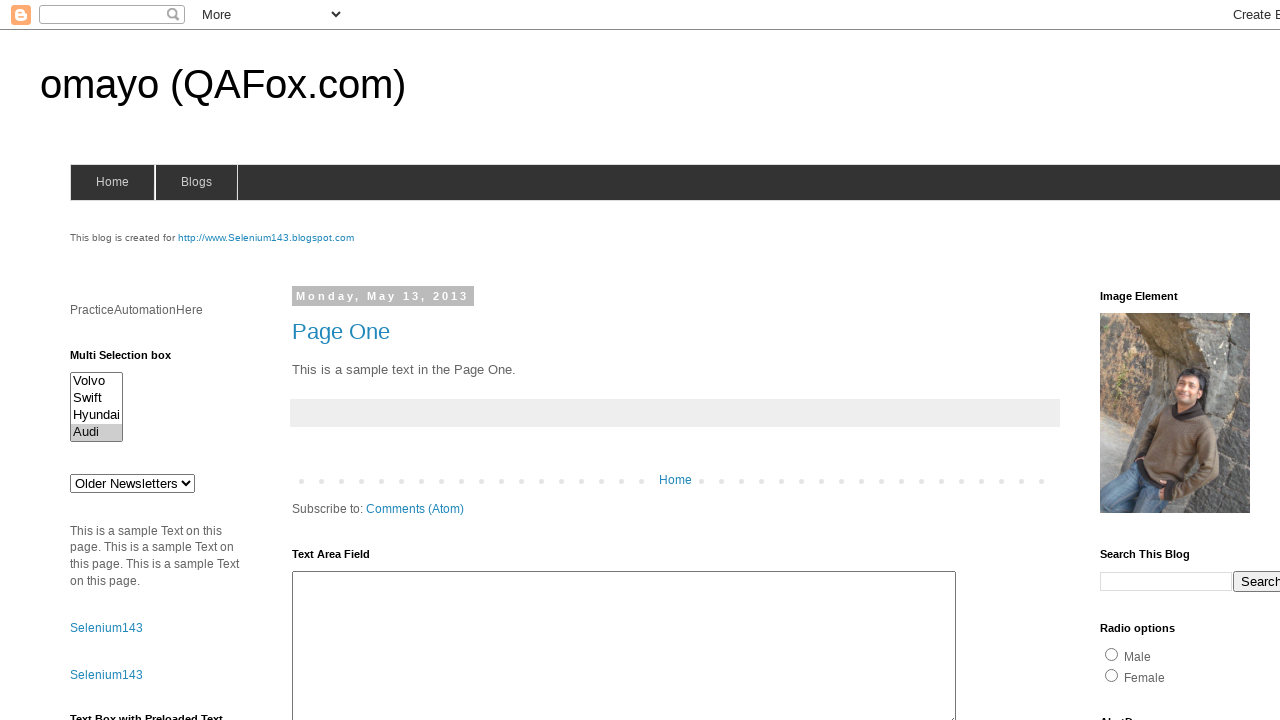

Deselected all previously selected options (Volvo, Swift, Audi) using JavaScript
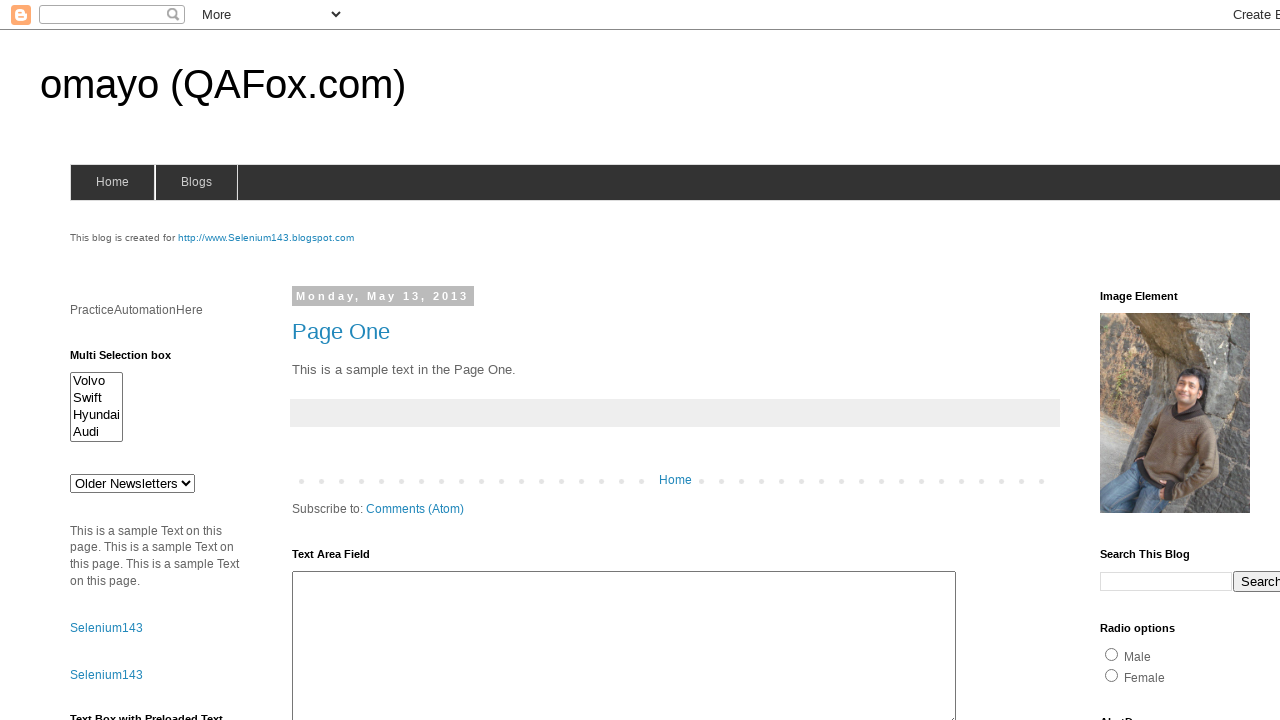

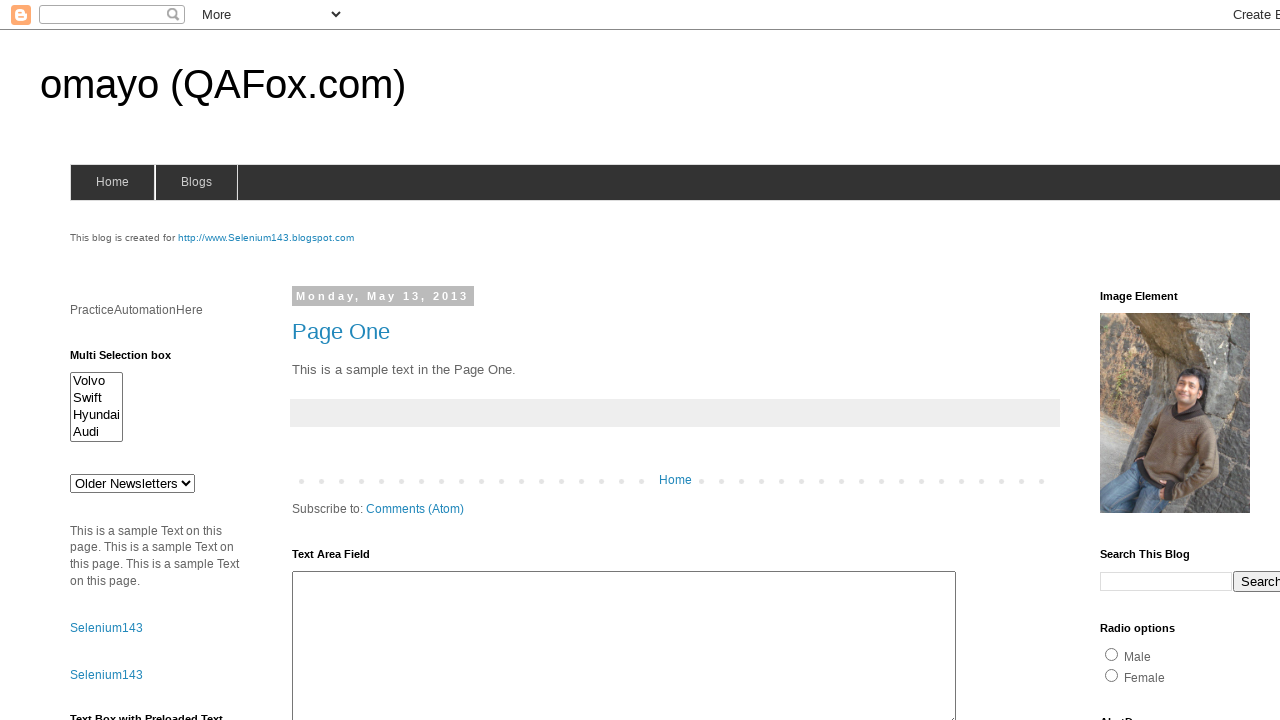